Tests iframe interaction by switching to an iframe containing a TinyMCE editor, reading the paragraph text, modifying it via JavaScript evaluation, and verifying visibility of elements both inside and outside the iframe.

Starting URL: https://practice.cydeo.com/iframe

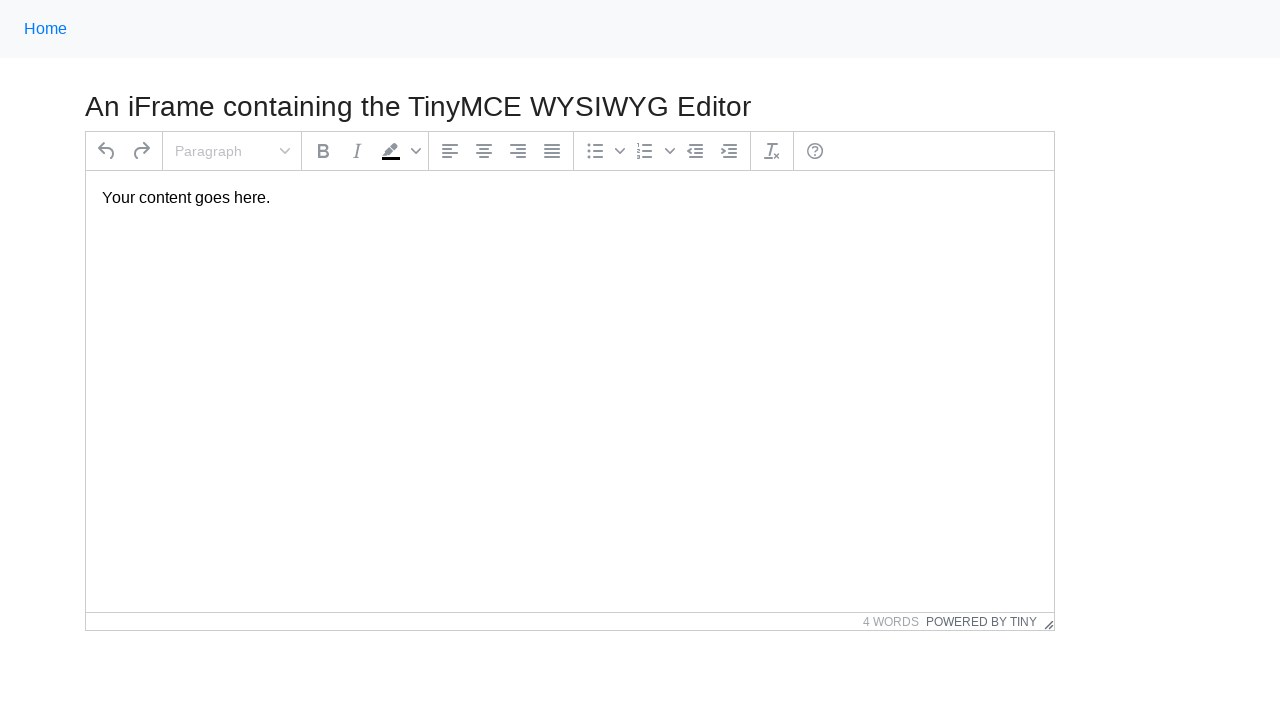

Located iframe element with id 'mce_0_ifr'
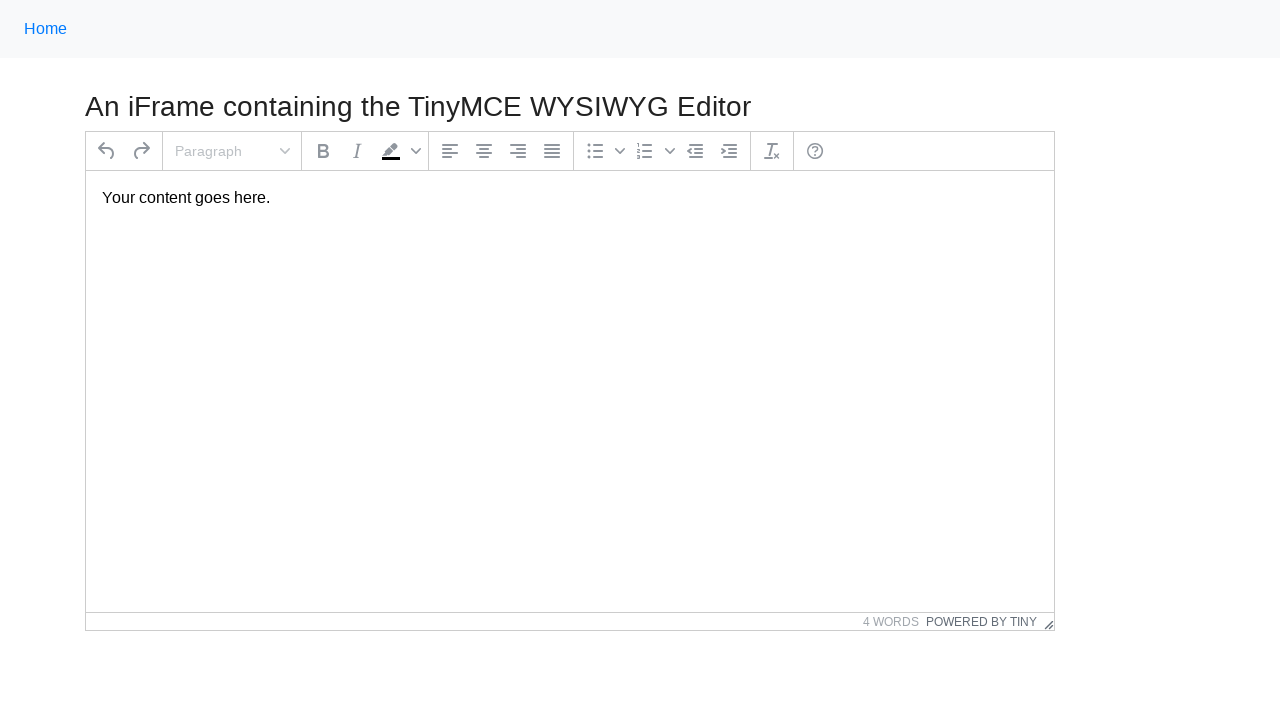

Retrieved content frame from iframe element
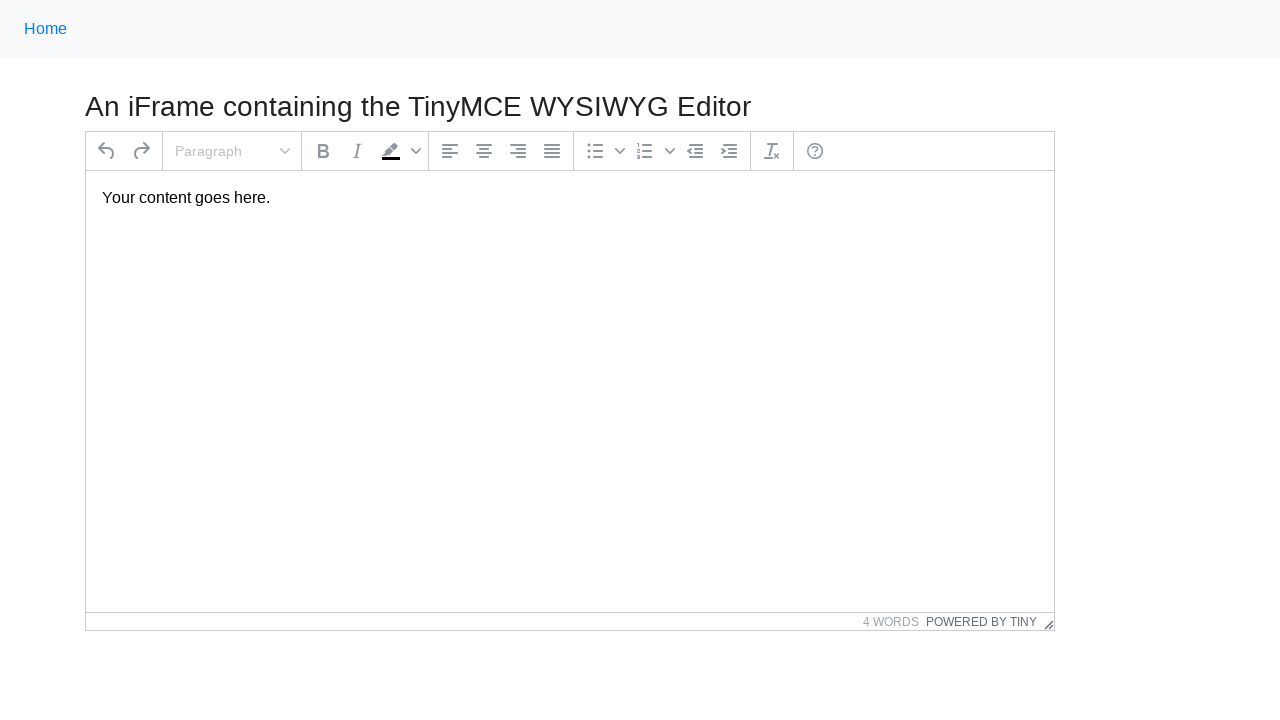

Waited 1000ms for iframe content to be ready
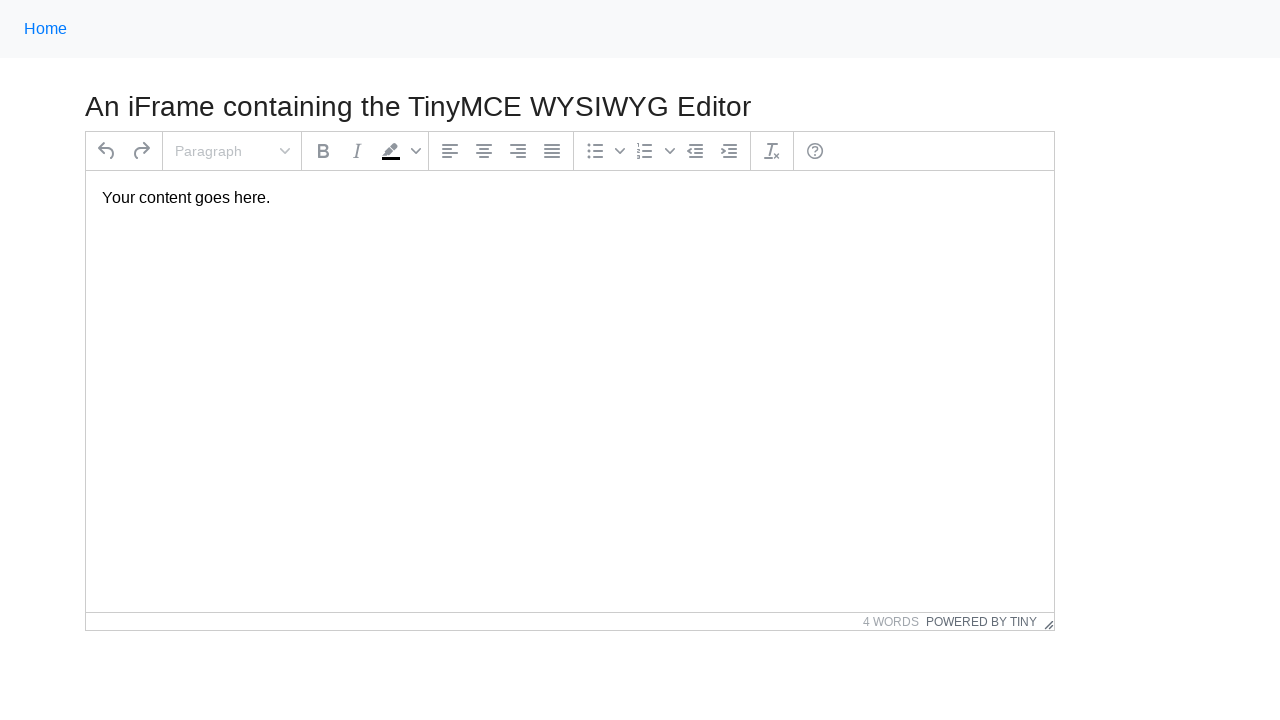

Located paragraph element inside iframe
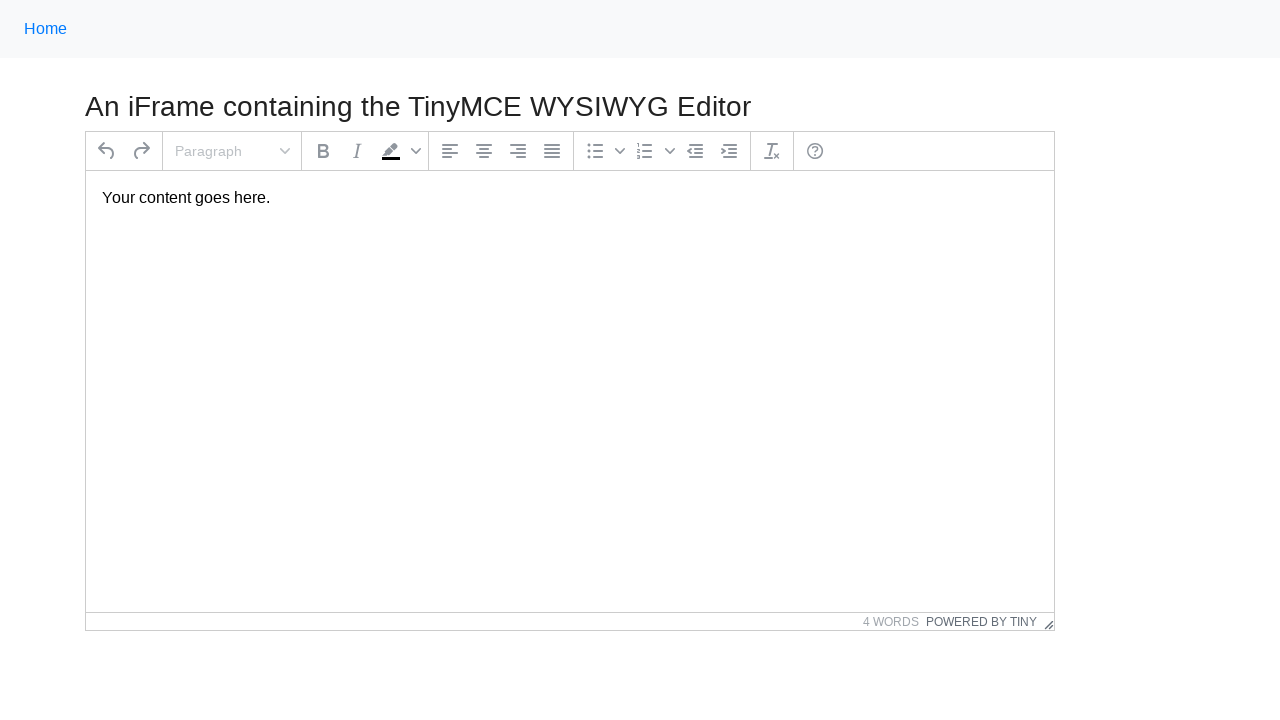

Retrieved initial paragraph text: Your content goes here.
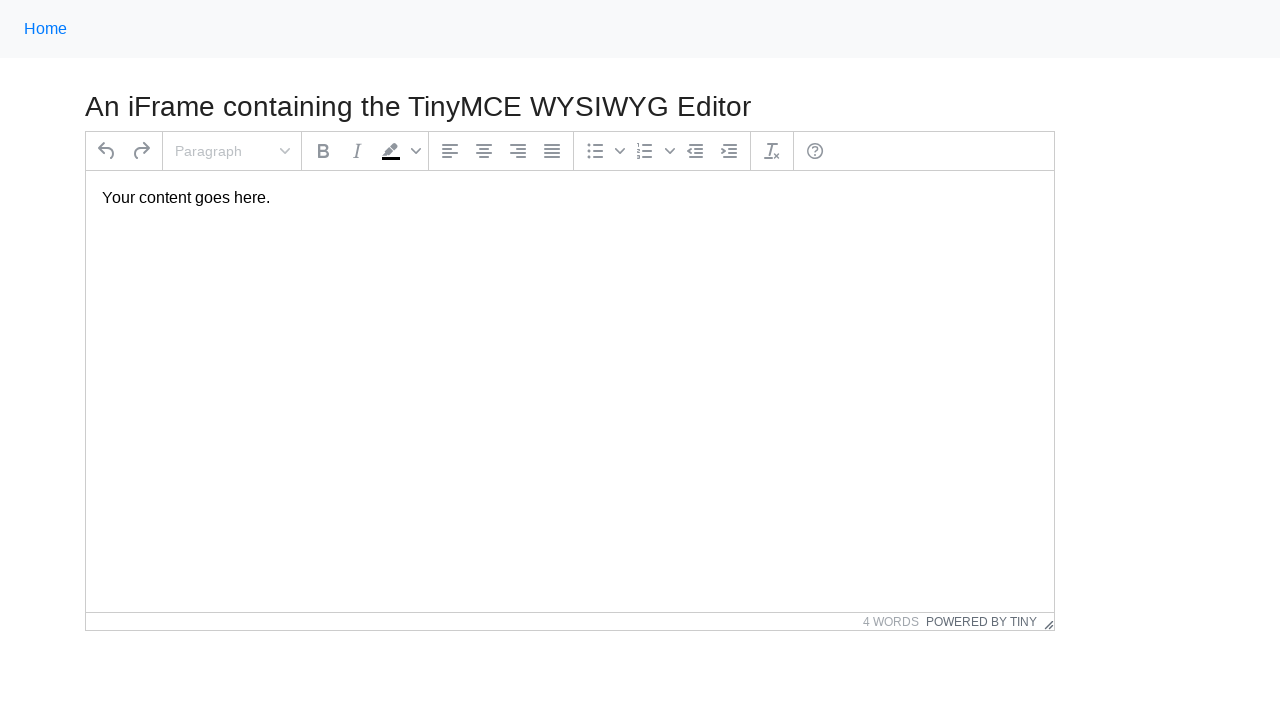

Modified paragraph text via JavaScript to 'Hey my name is Adam'
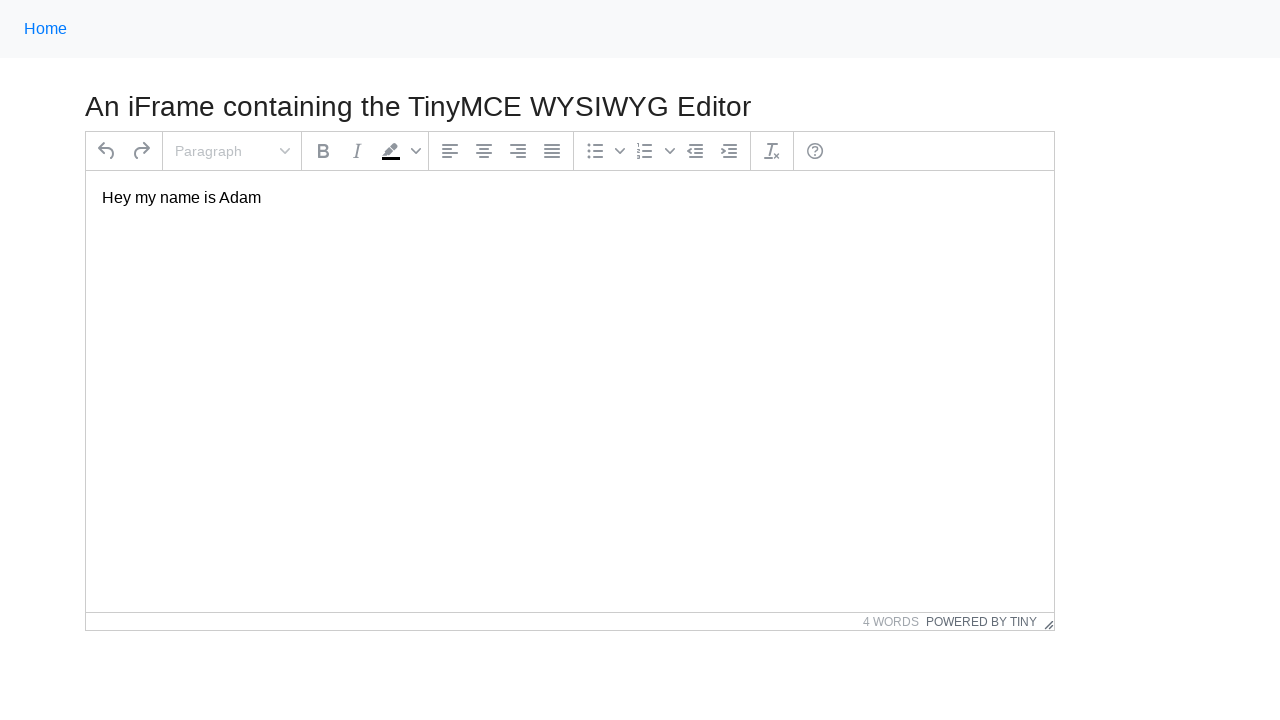

Waited 1000ms to see the text change
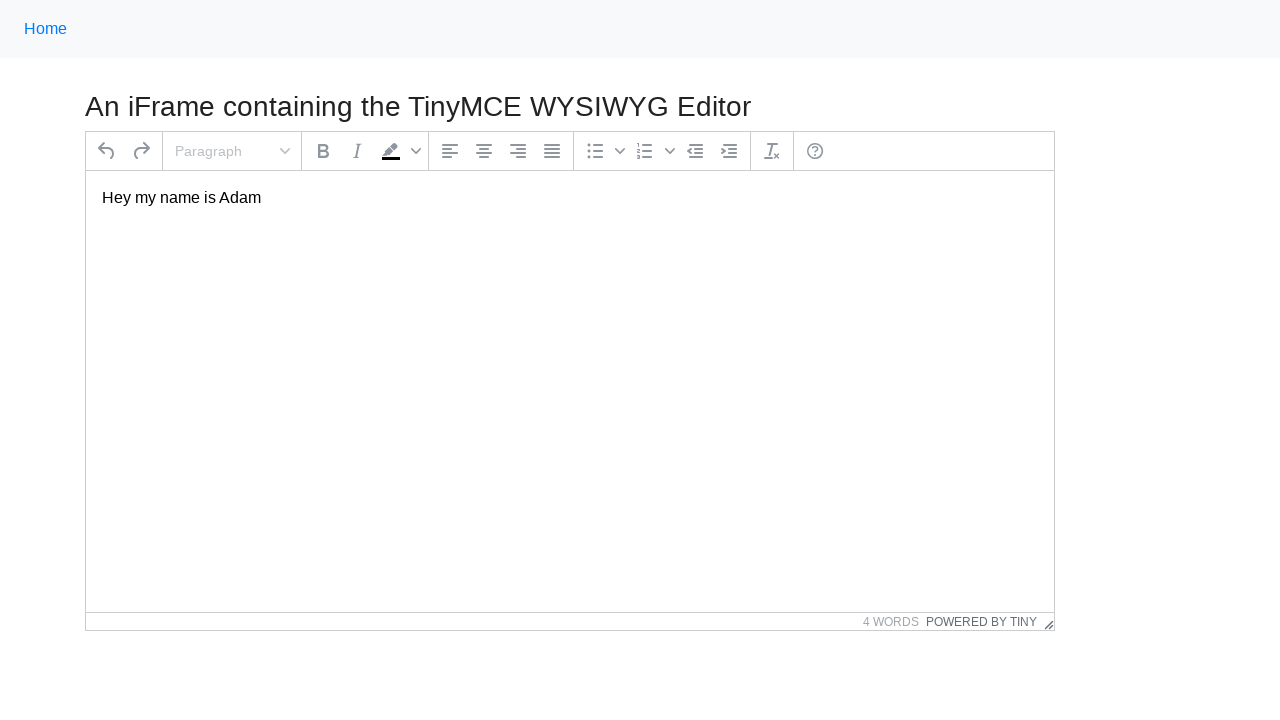

Retrieved modified paragraph text: Hey my name is Adam
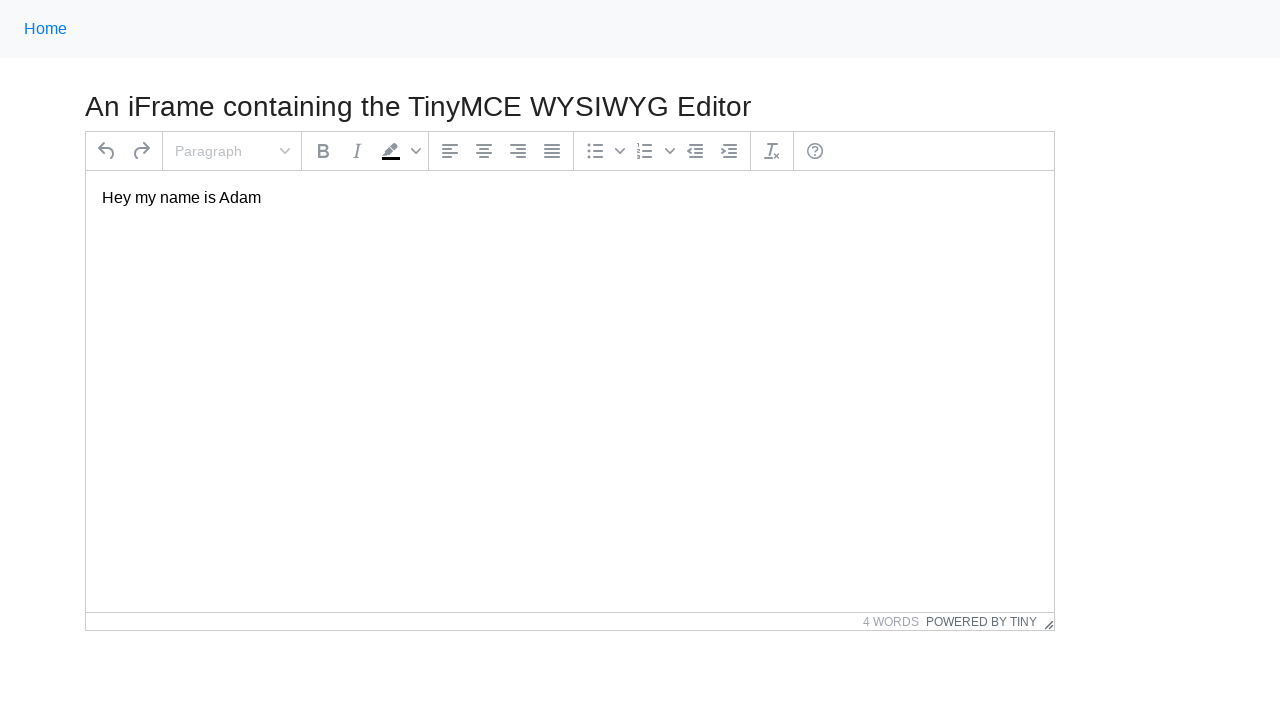

Verified paragraph element is visible
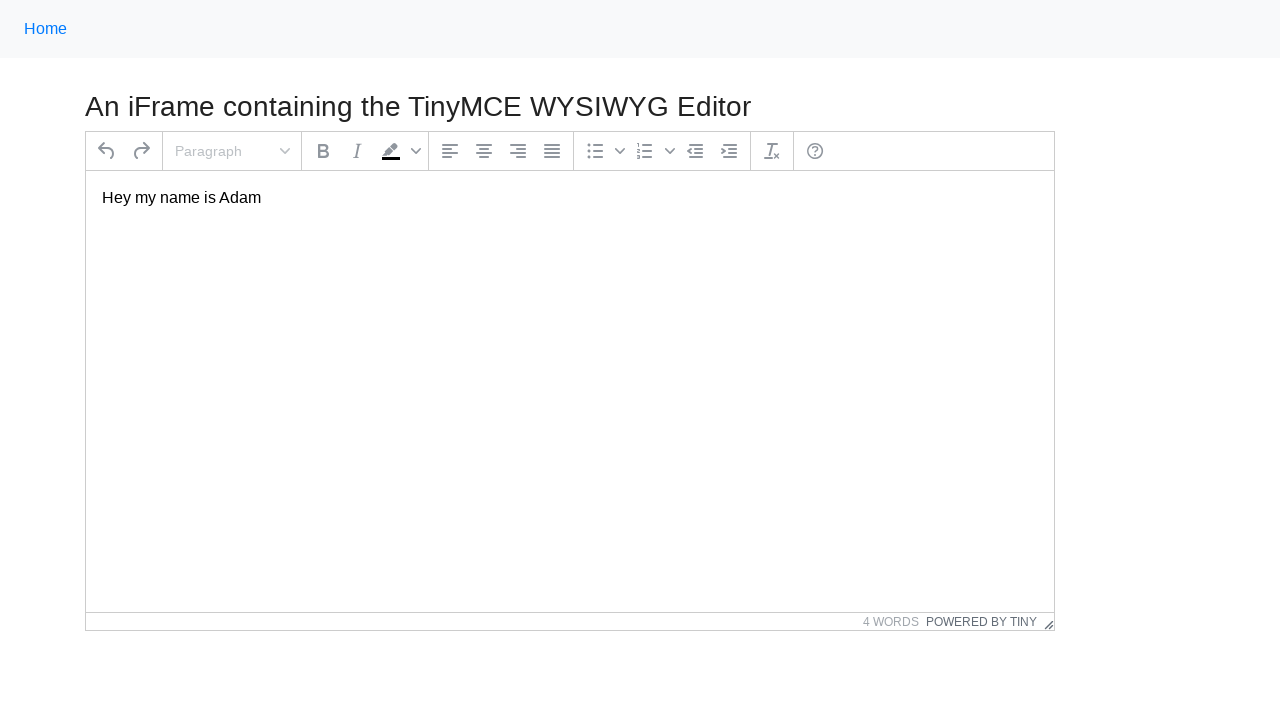

Located h3 element on main page
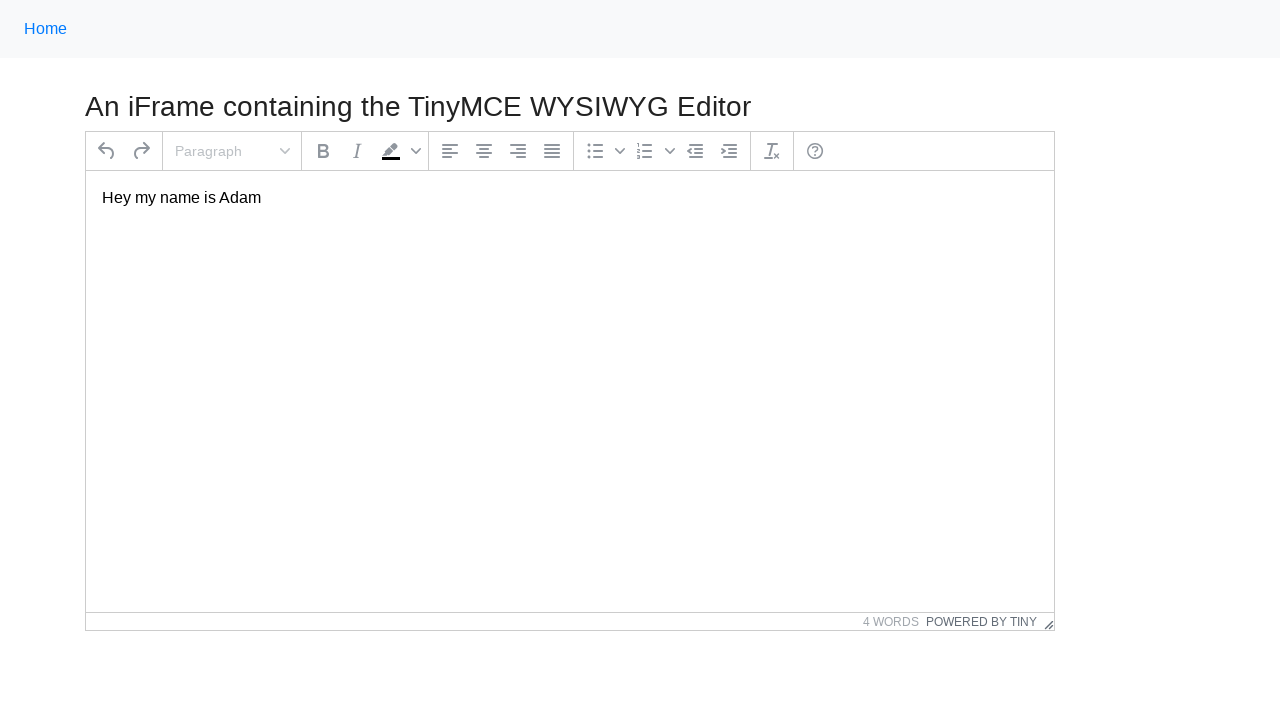

Verified h3 element is visible on main page
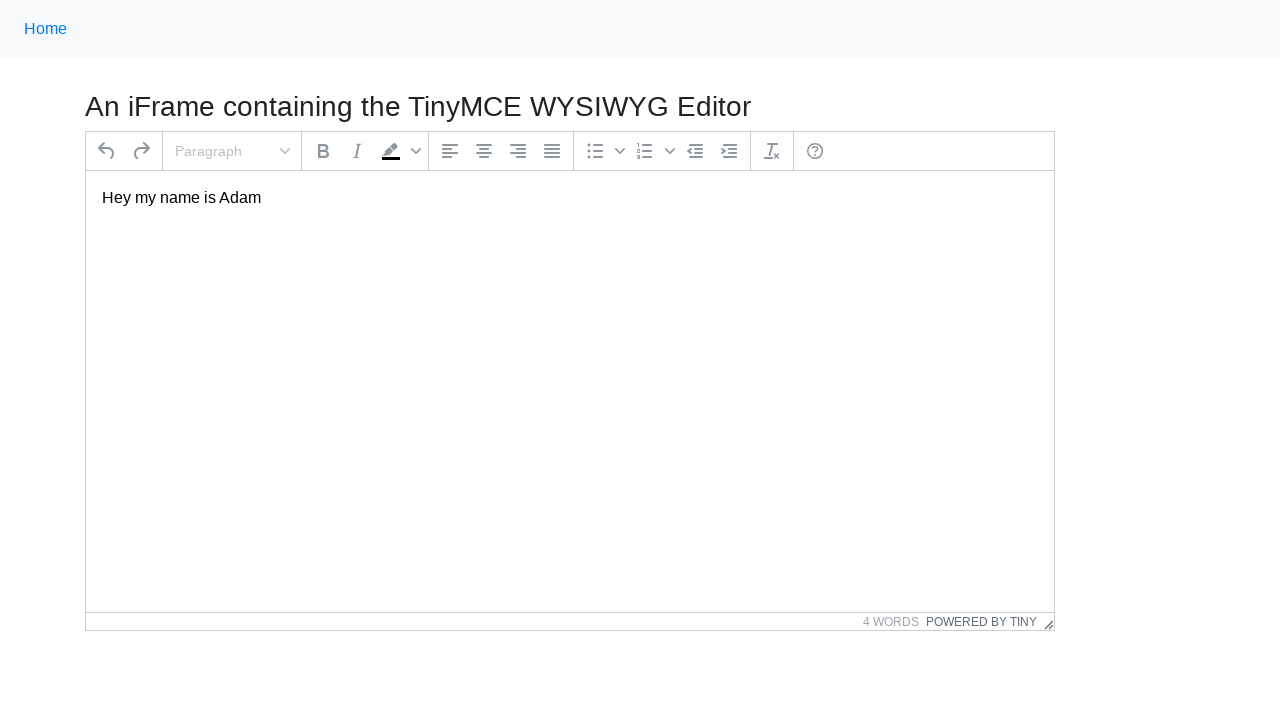

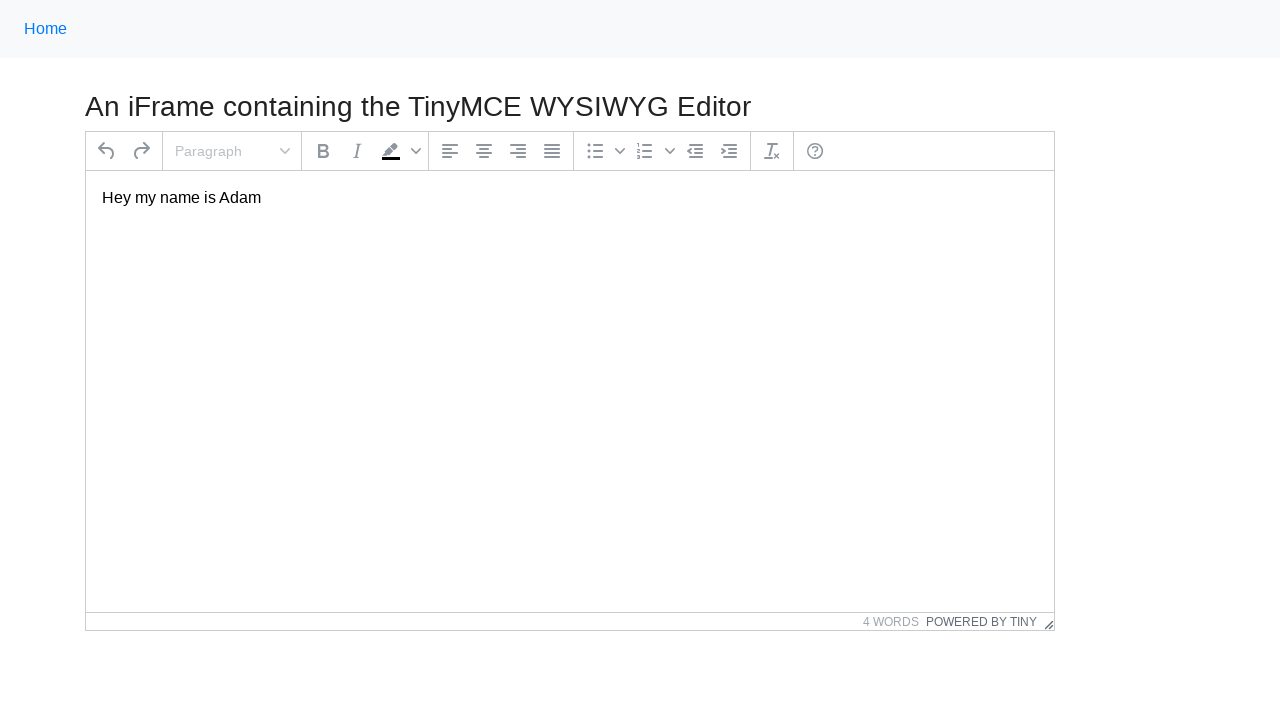